Tests window handling functionality by clicking a link that opens a new window and verifying the content in the new window

Starting URL: https://the-internet.herokuapp.com/windows

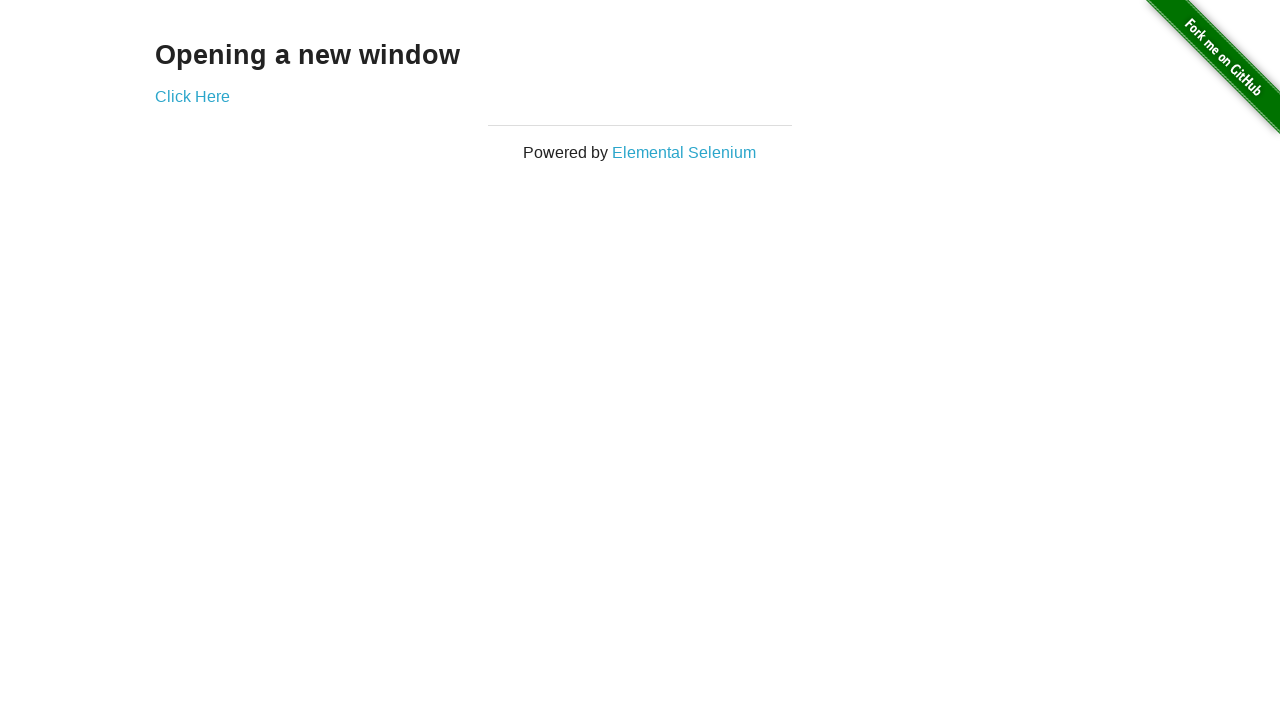

Clicked link to open new window at (192, 96) on a[href='/windows/new']
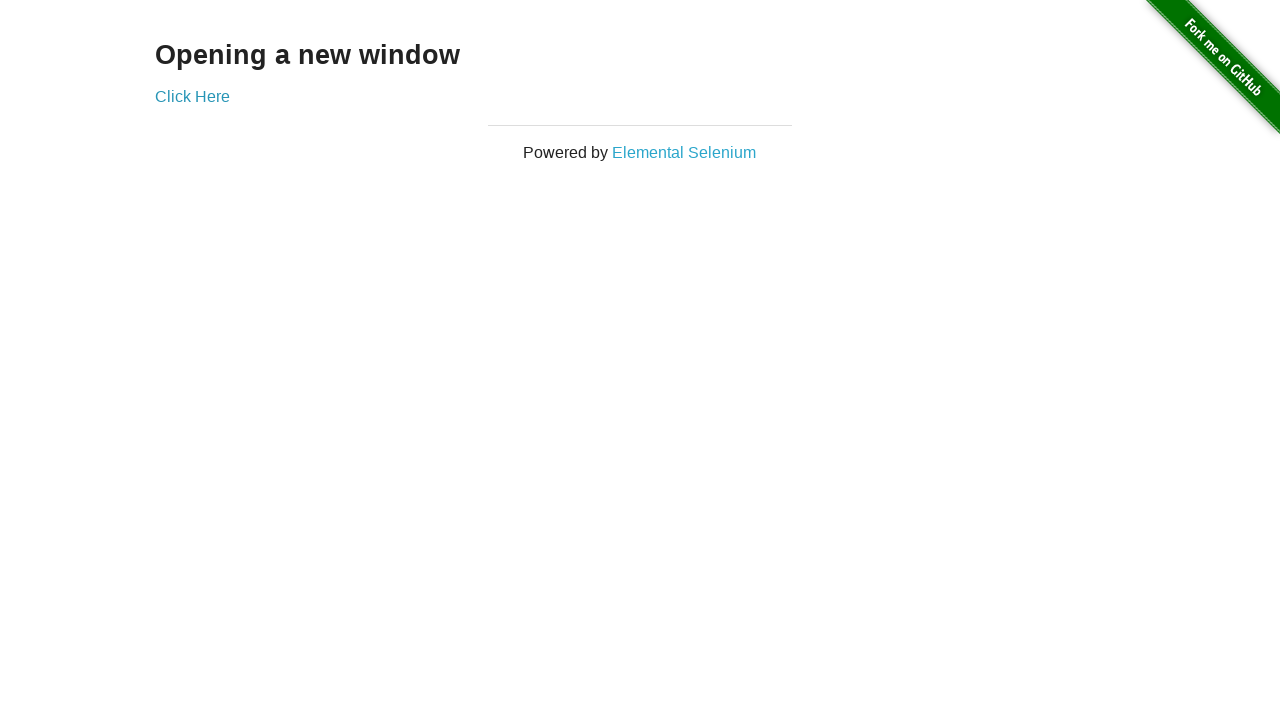

New window opened and captured
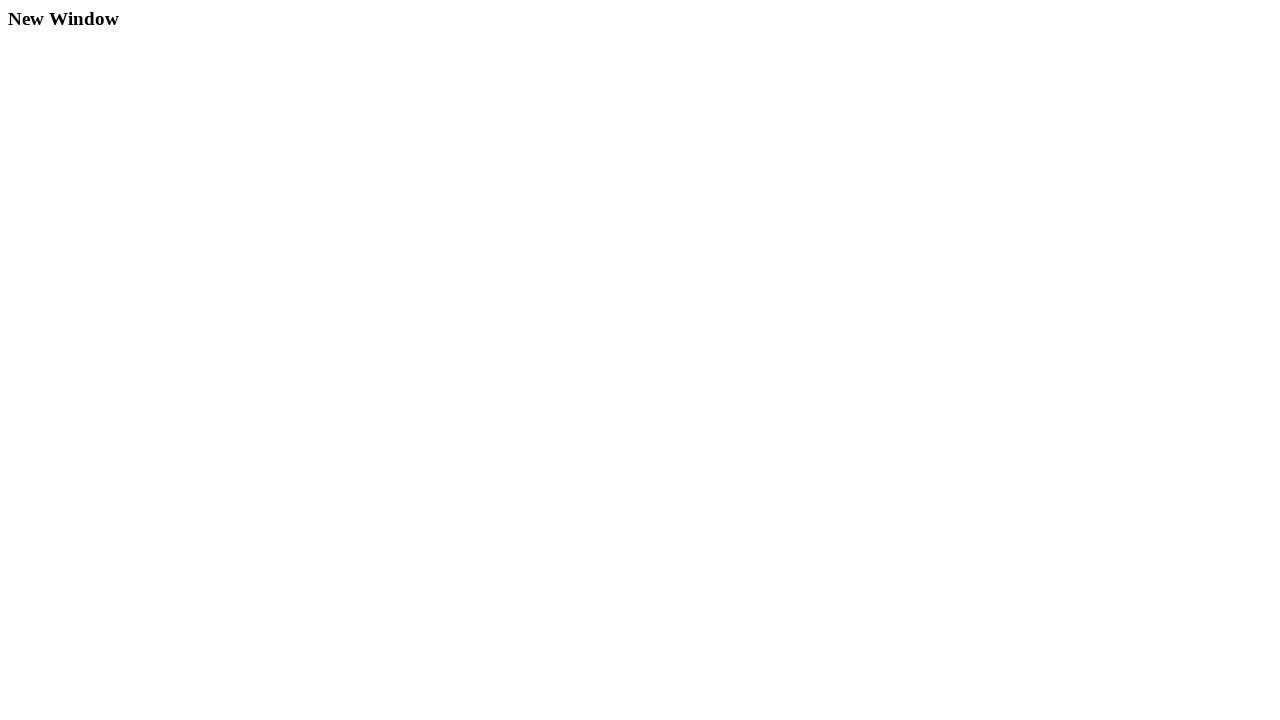

New window loaded completely
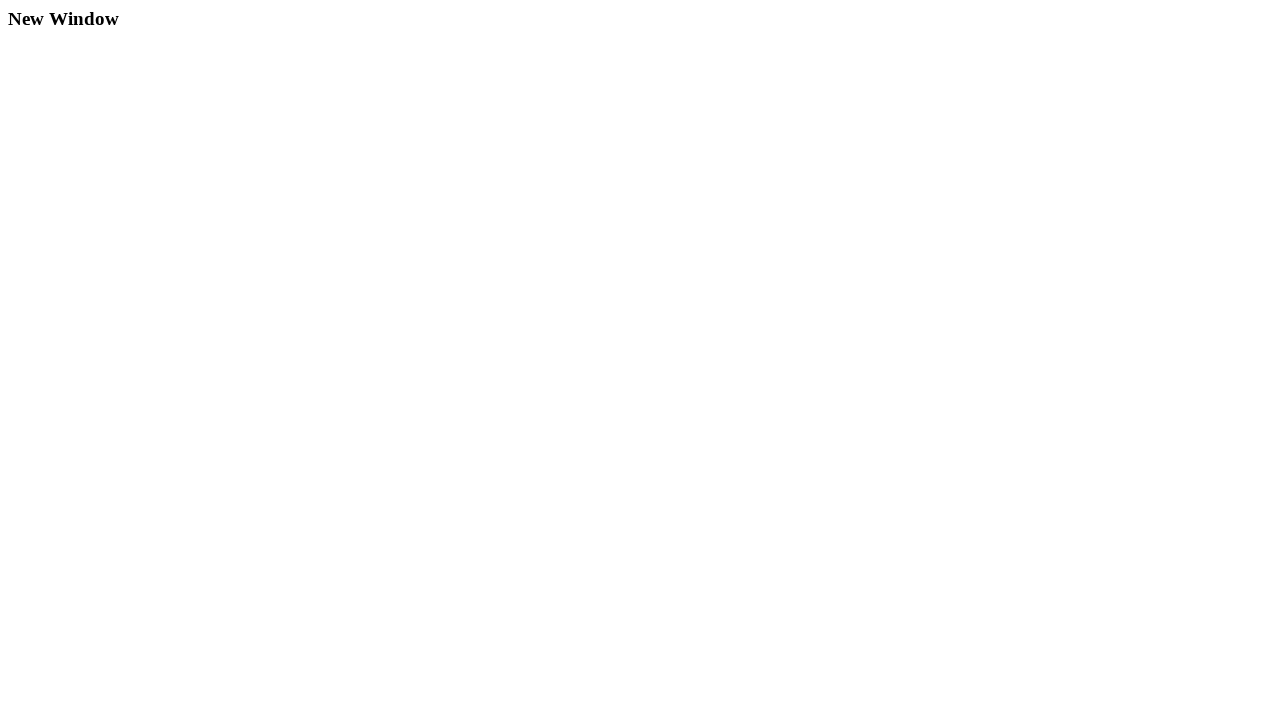

Verified 'New Window' heading is present in new window
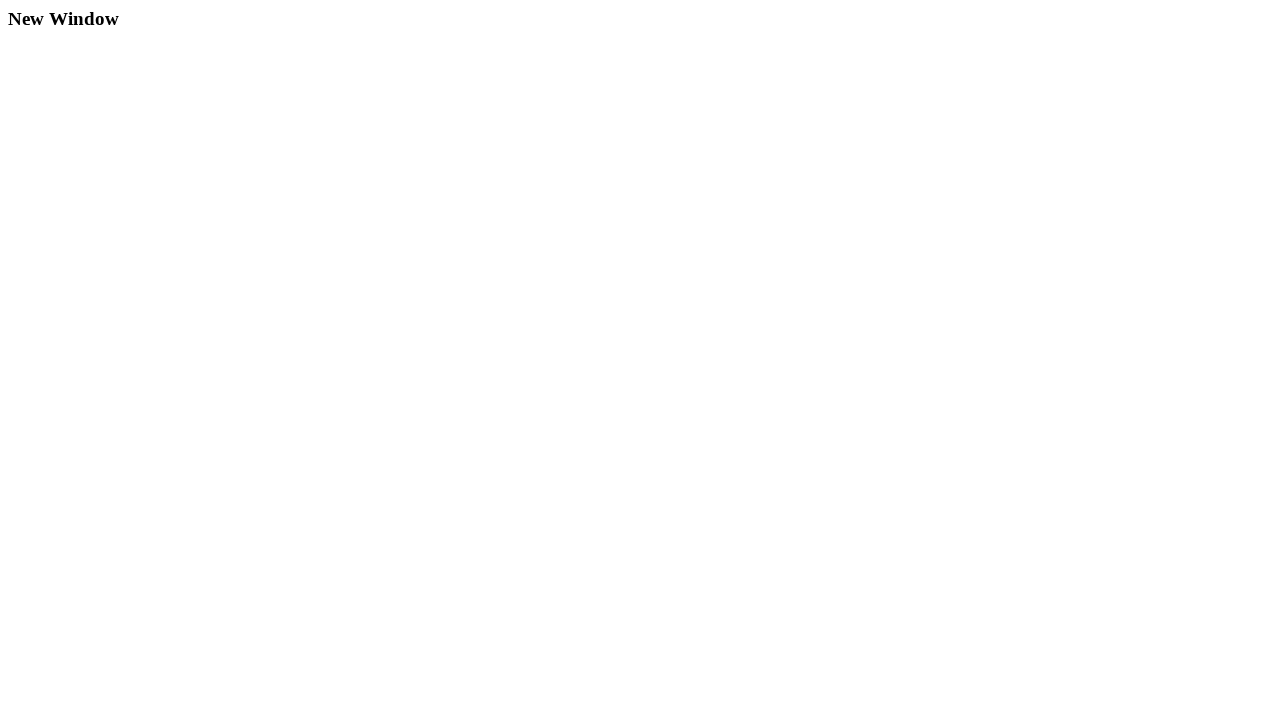

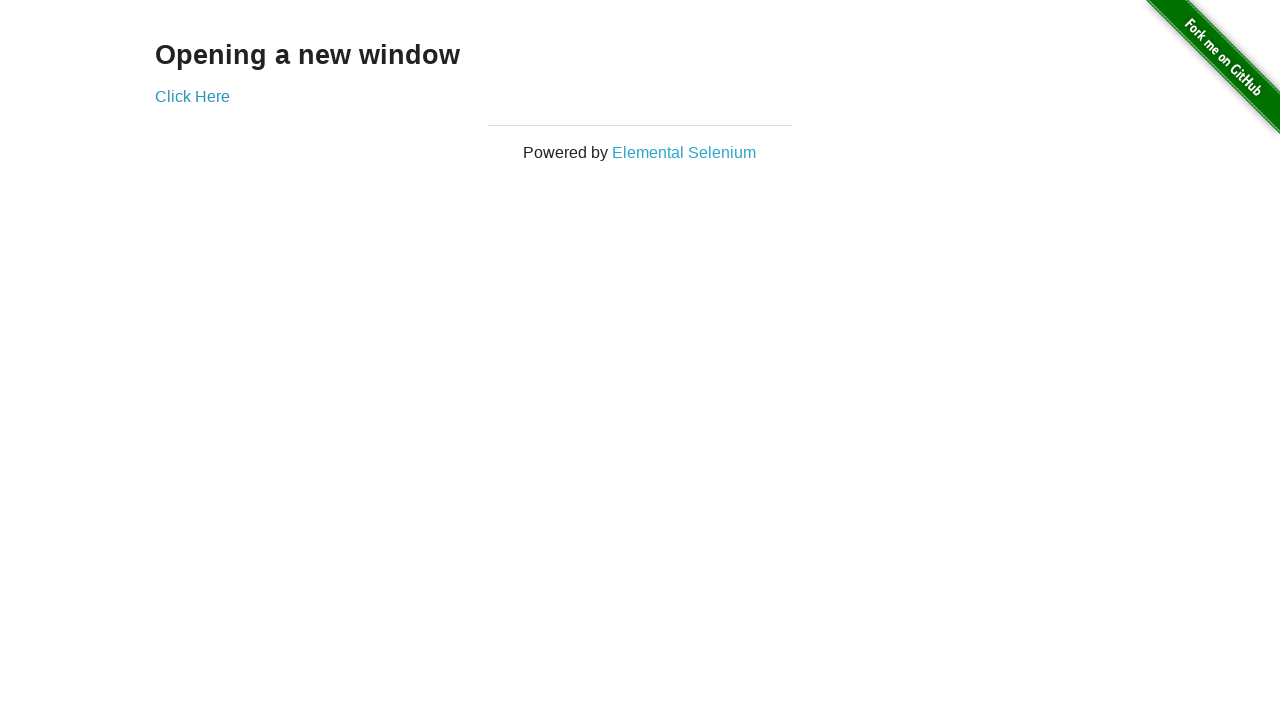